Tests dropdown selection functionality by selecting a year, month, and day from separate dropdown menus and verifying the selected values match expected values.

Starting URL: https://practice.cydeo.com/dropdown

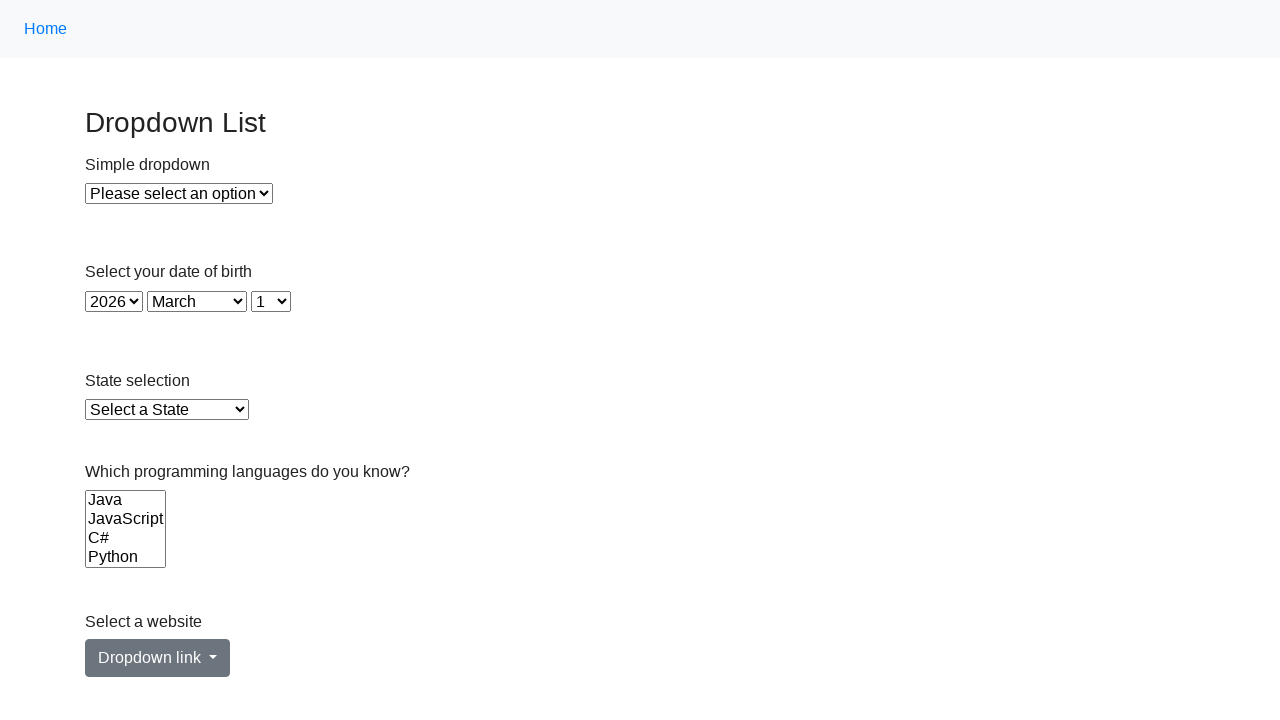

Selected year '1988' from year dropdown on #year
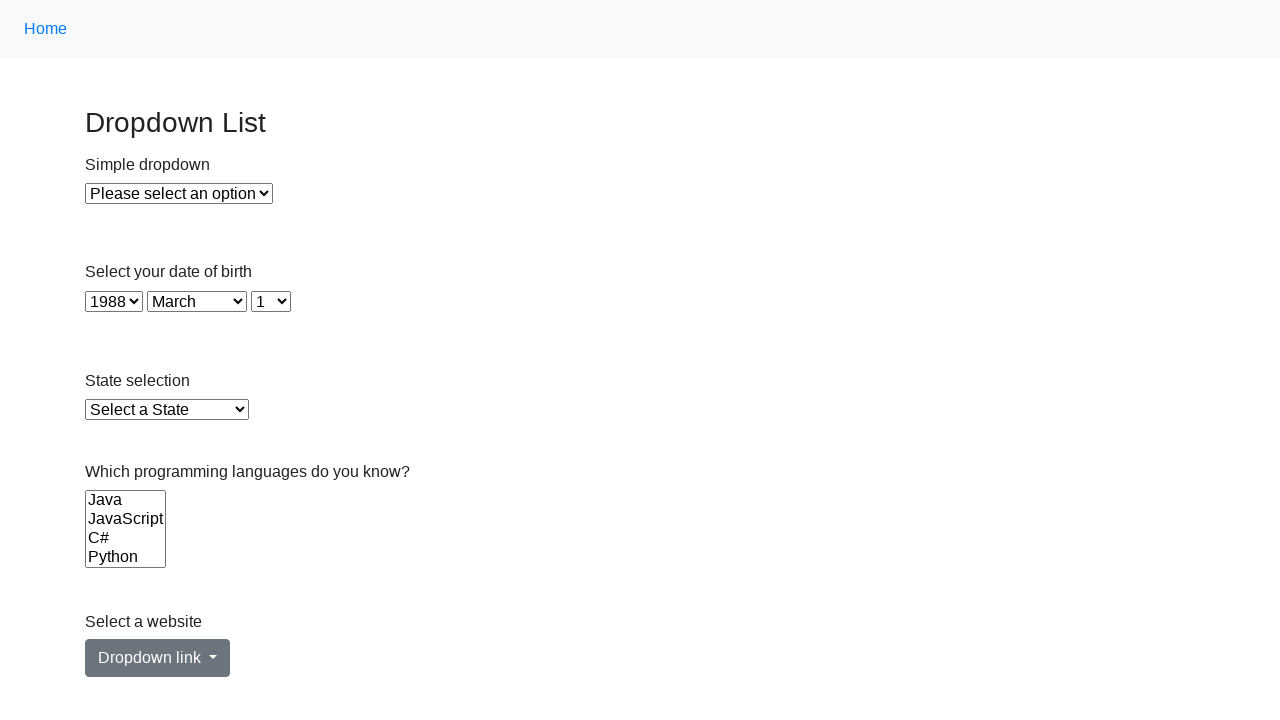

Selected month 'January' from month dropdown on #month
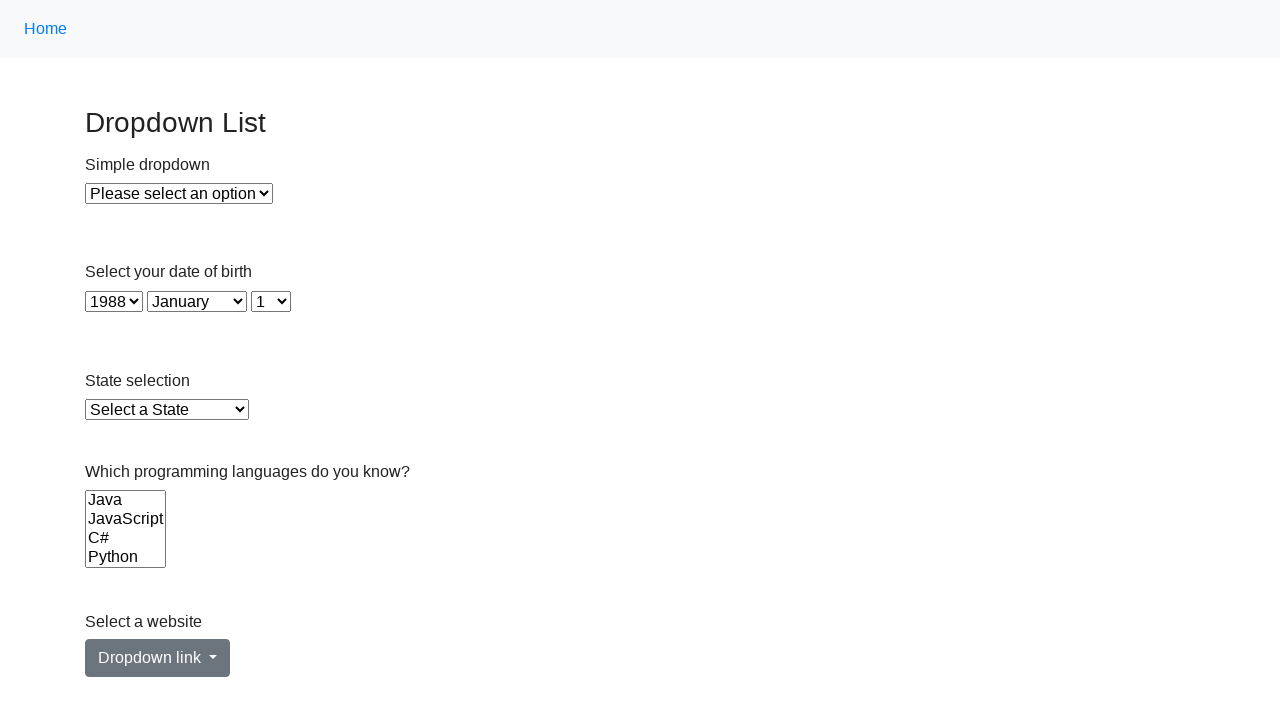

Selected day '12' from day dropdown (index 11) on #day
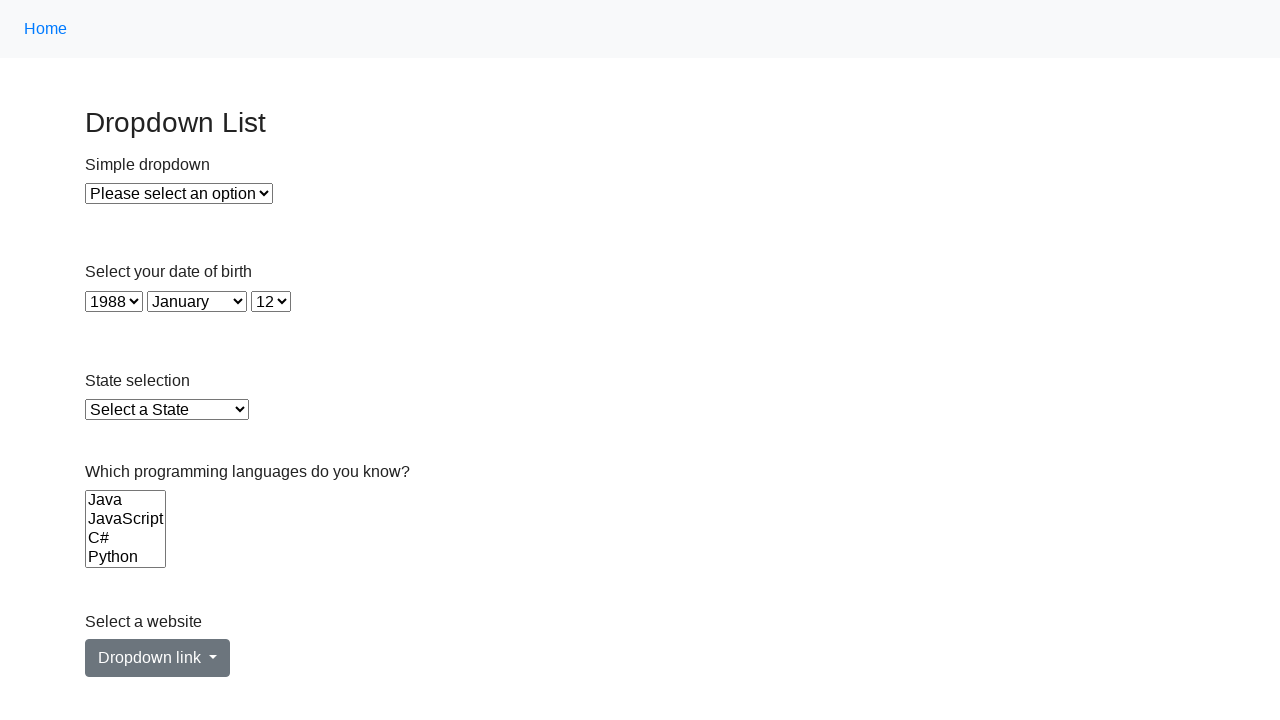

Retrieved selected year value: 1988
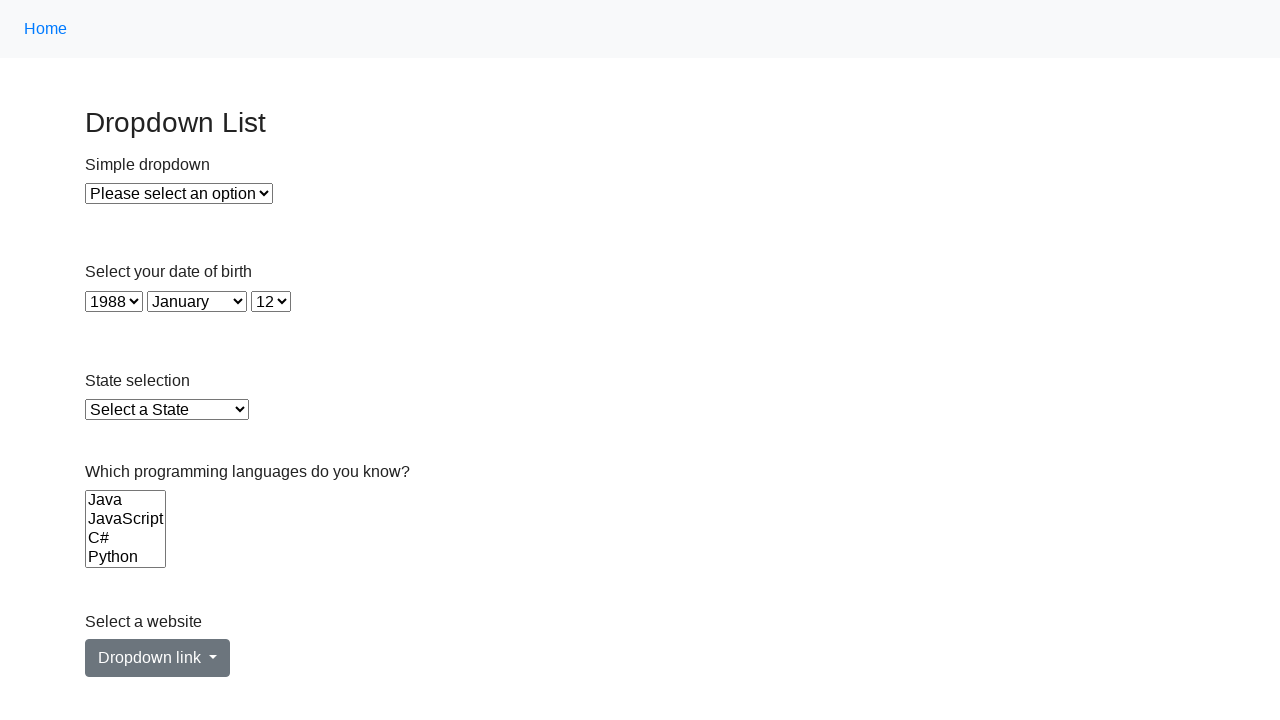

Retrieved selected month value: January
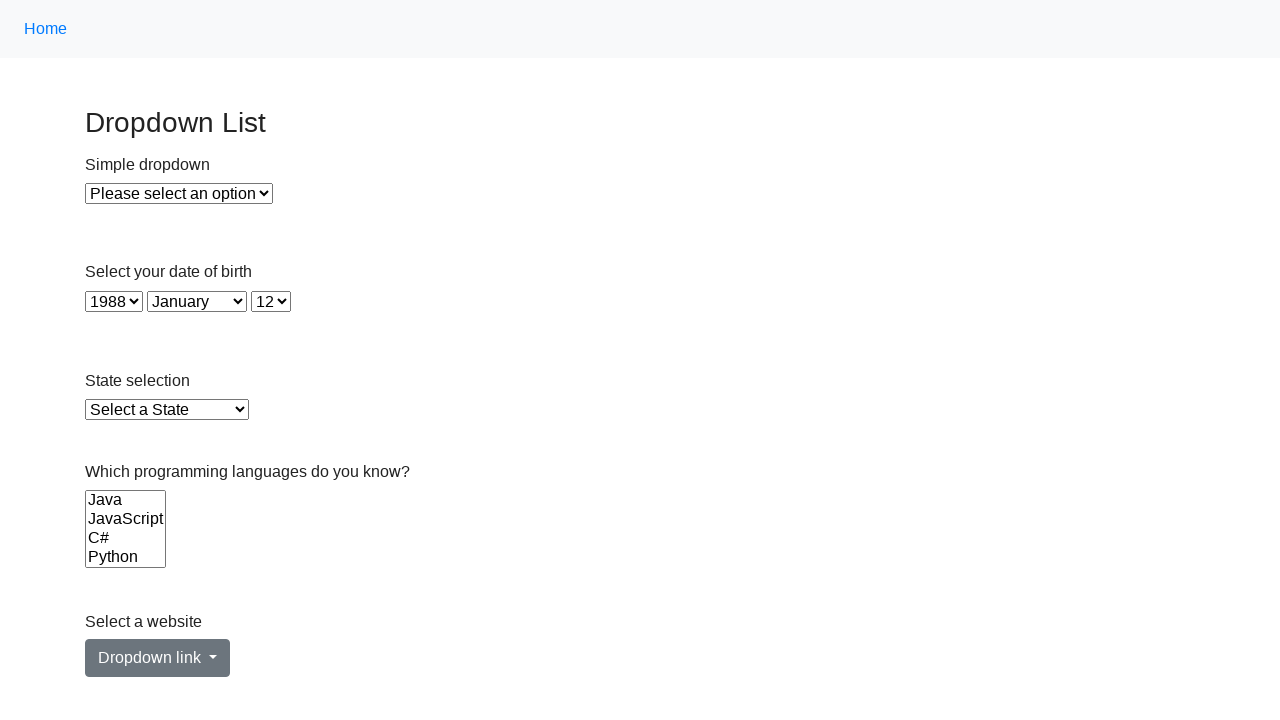

Retrieved selected day value: 12
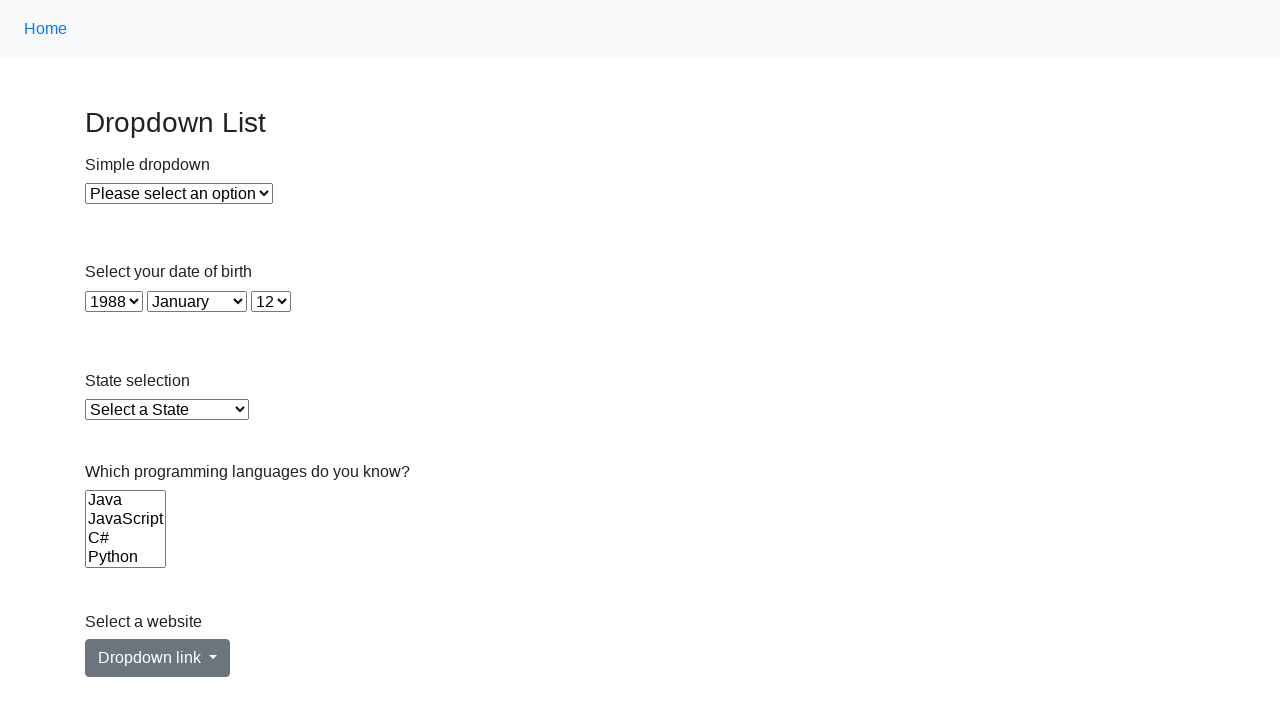

Verified that selected year matches expected value '1988'
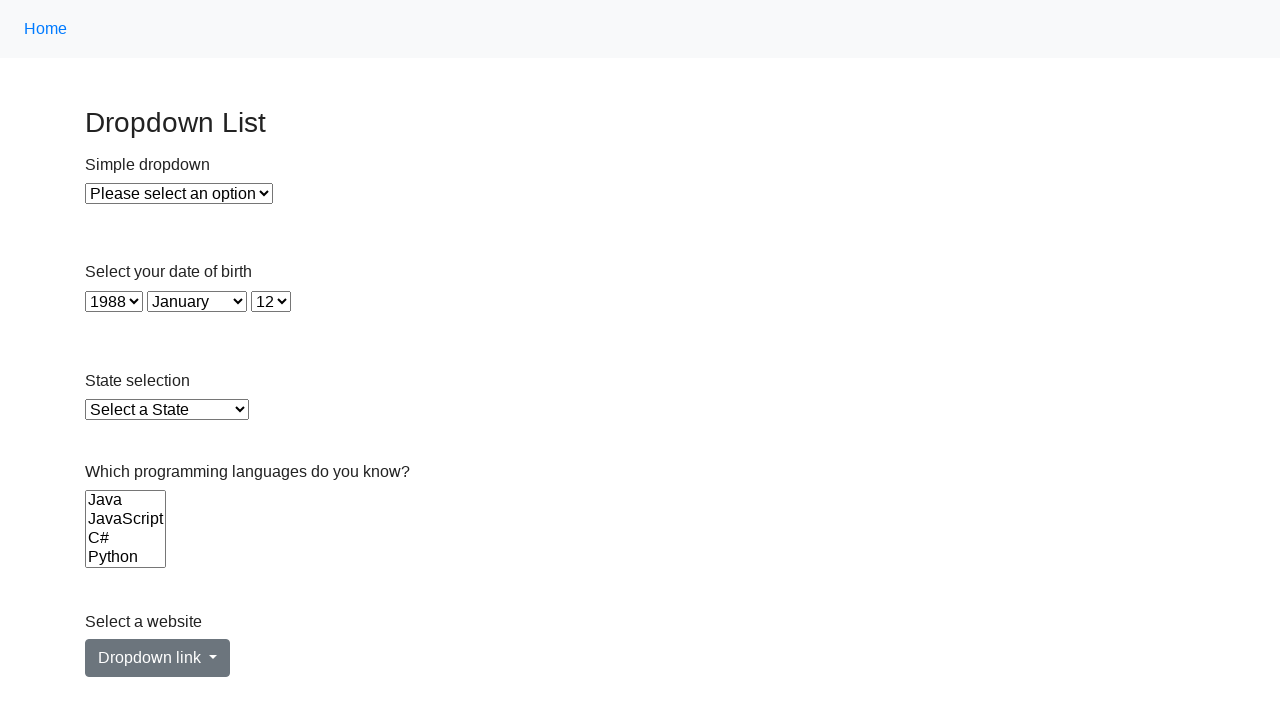

Verified that selected month matches expected value 'January'
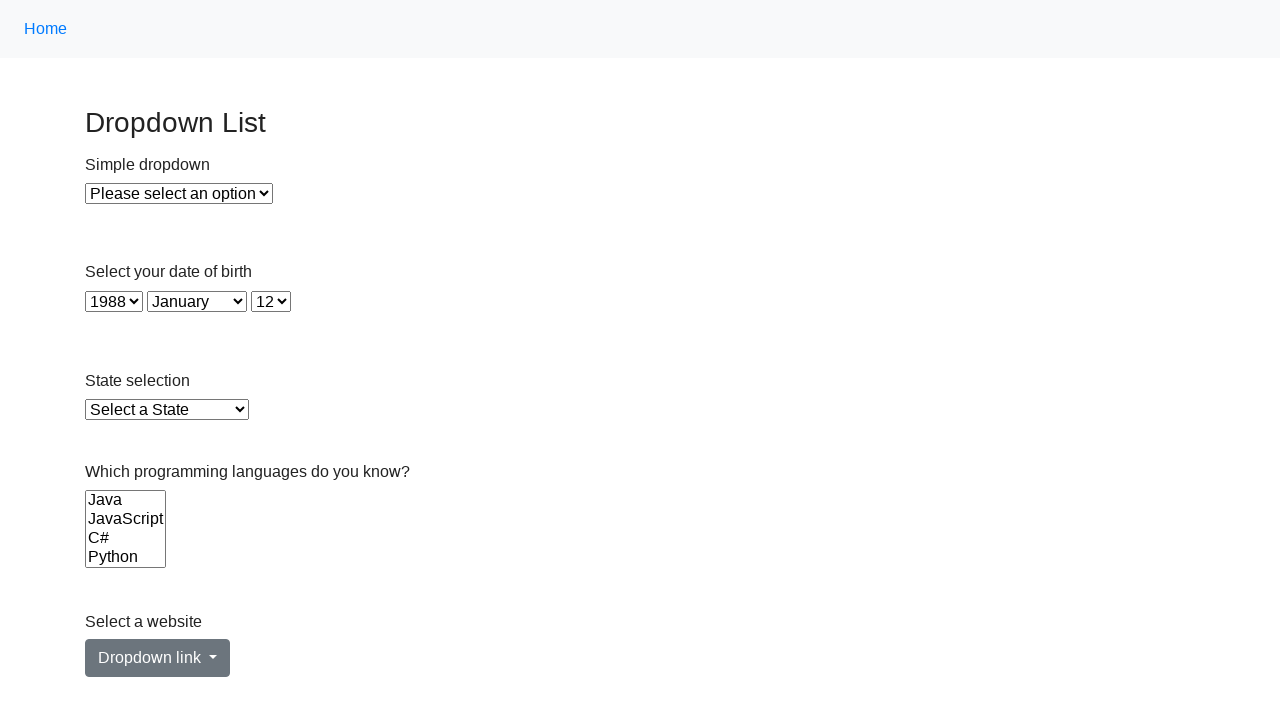

Verified that selected day matches expected value '12'
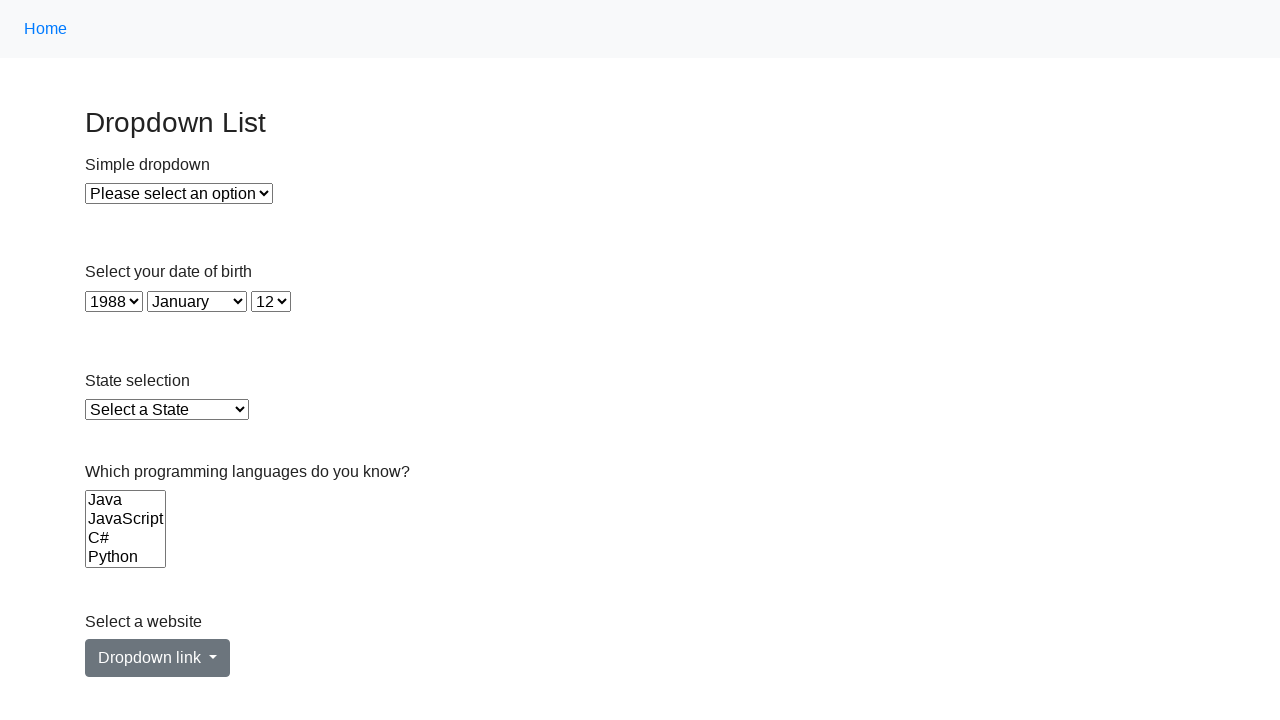

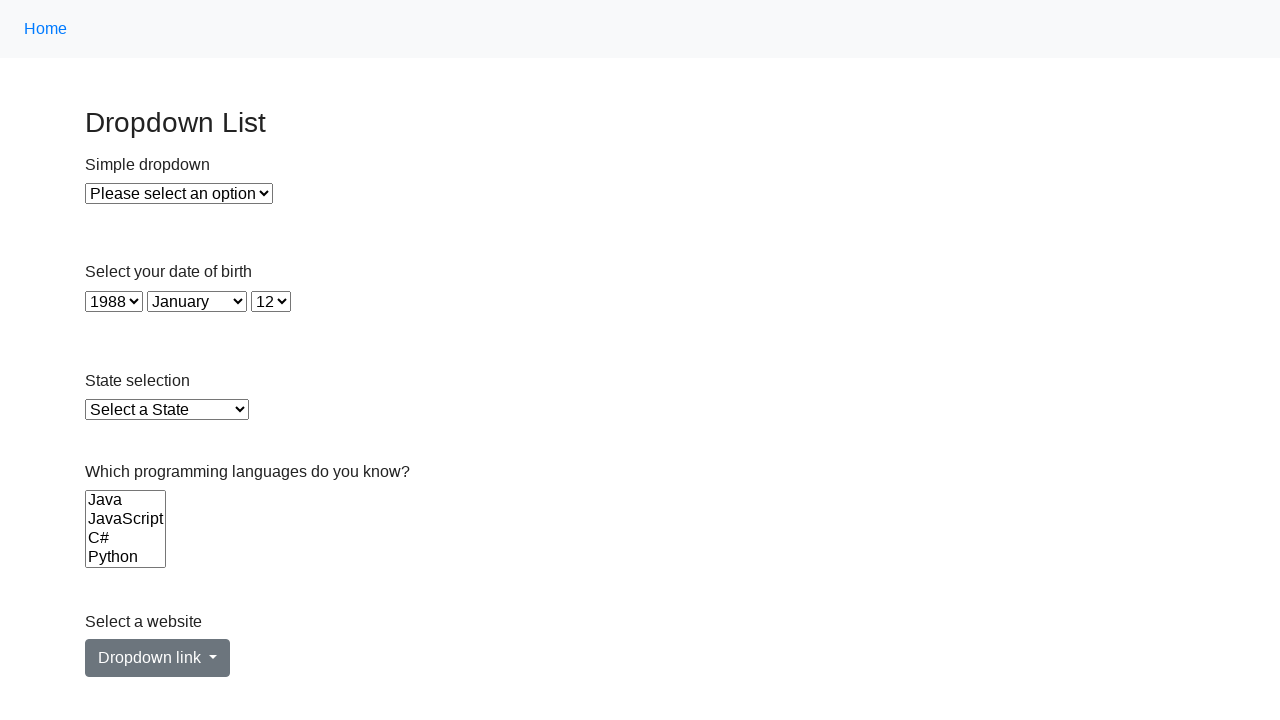